Tests the checkout process by navigating to the cart, placing an order, filling in customer details, and completing the purchase on Demoblaze.

Starting URL: https://www.demoblaze.com/index.html

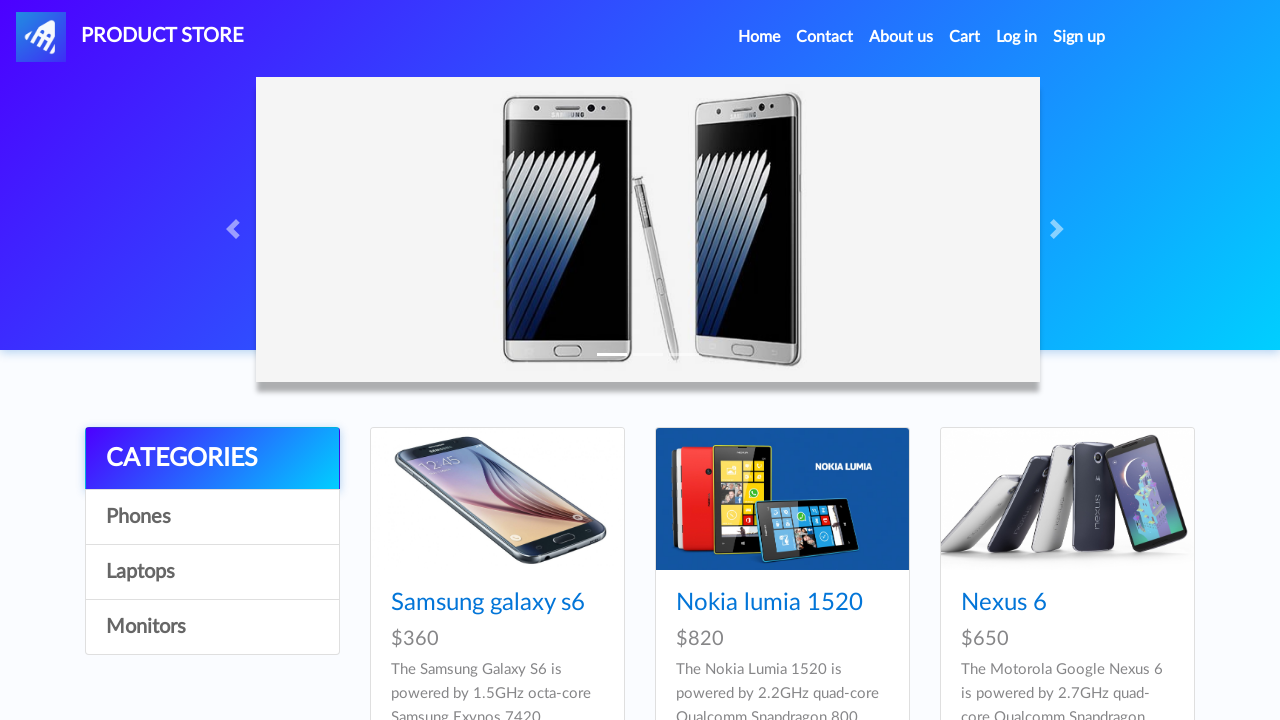

Clicked on Cart link at (965, 37) on #cartur
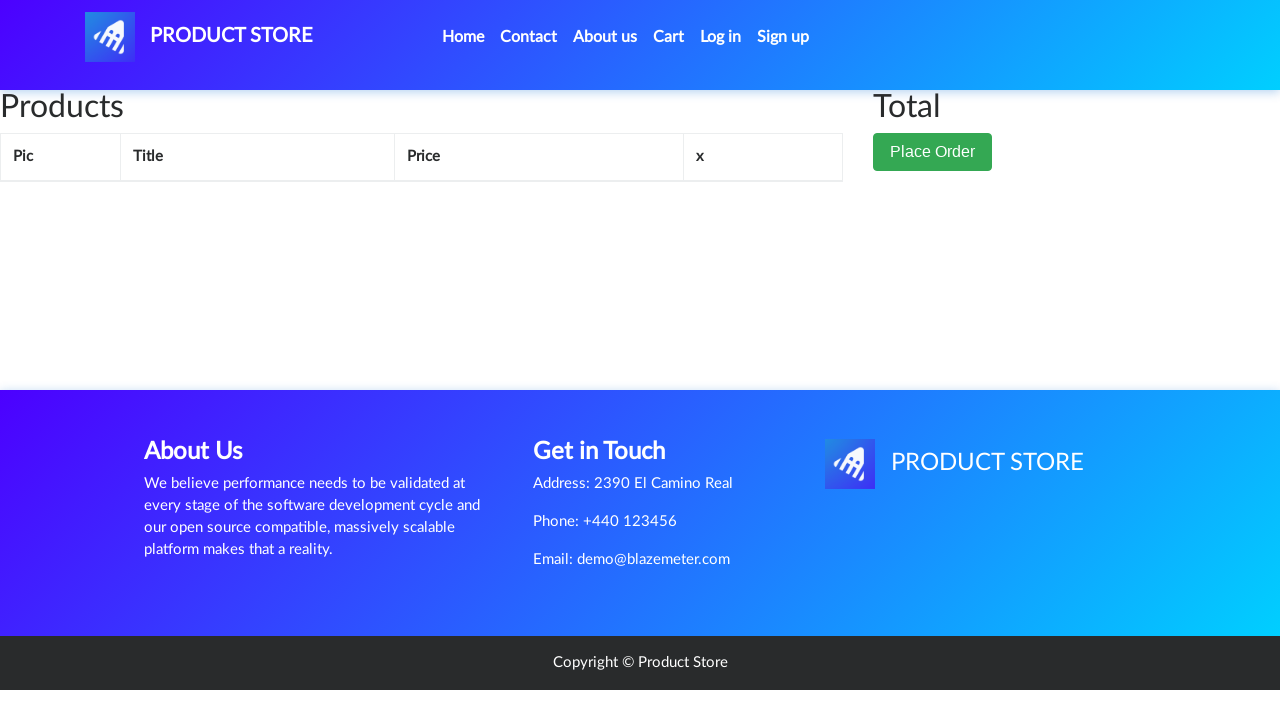

Place Order button loaded on cart page
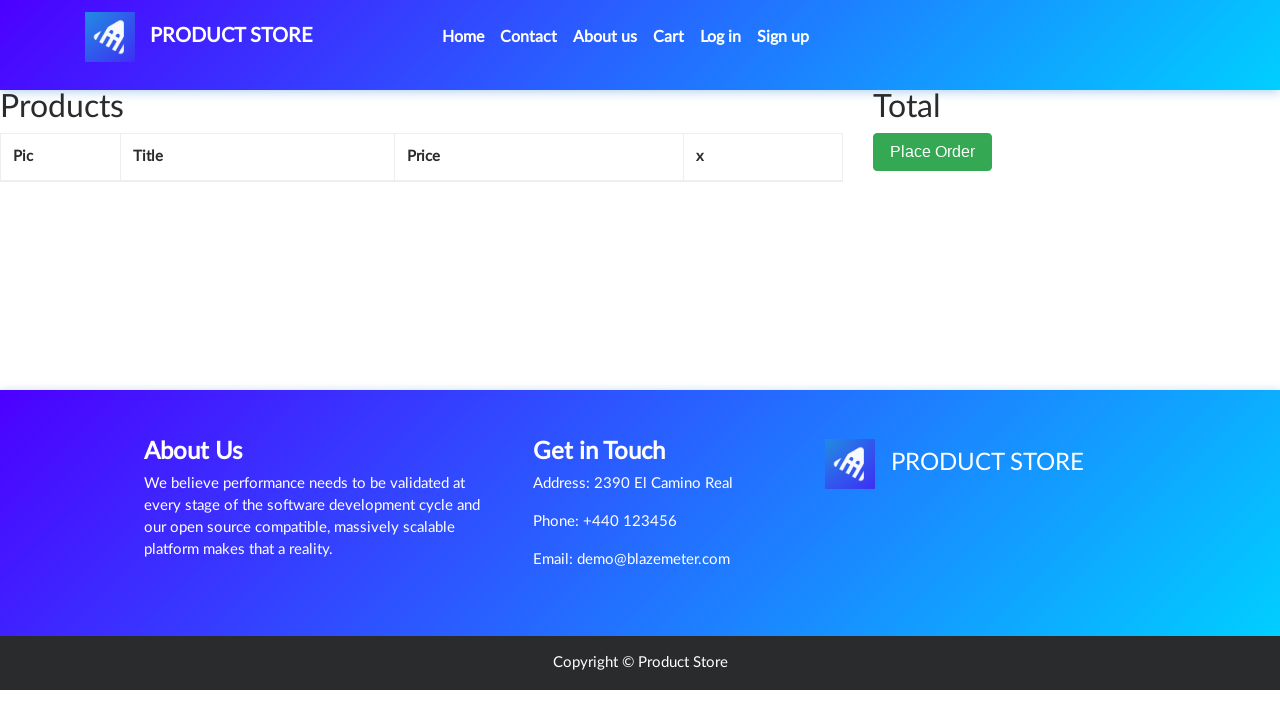

Clicked Place Order button at (933, 152) on xpath=//button[normalize-space()='Place Order']
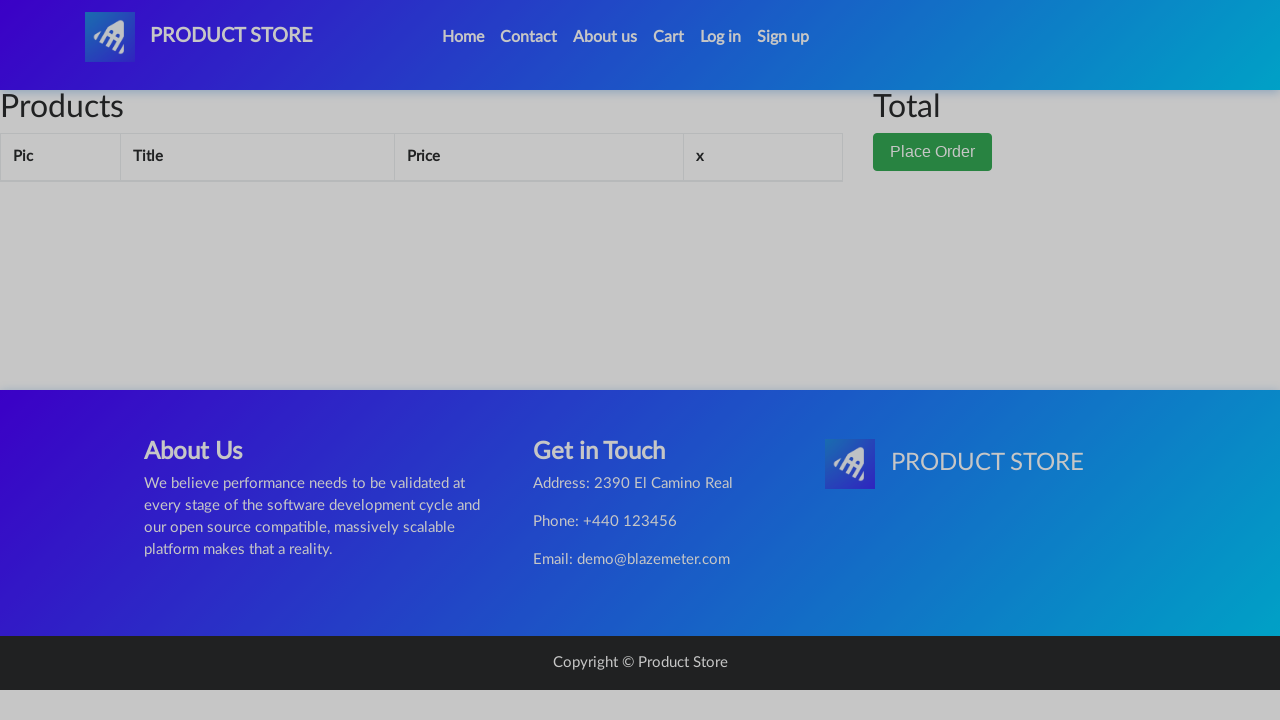

Order form modal appeared with customer details fields
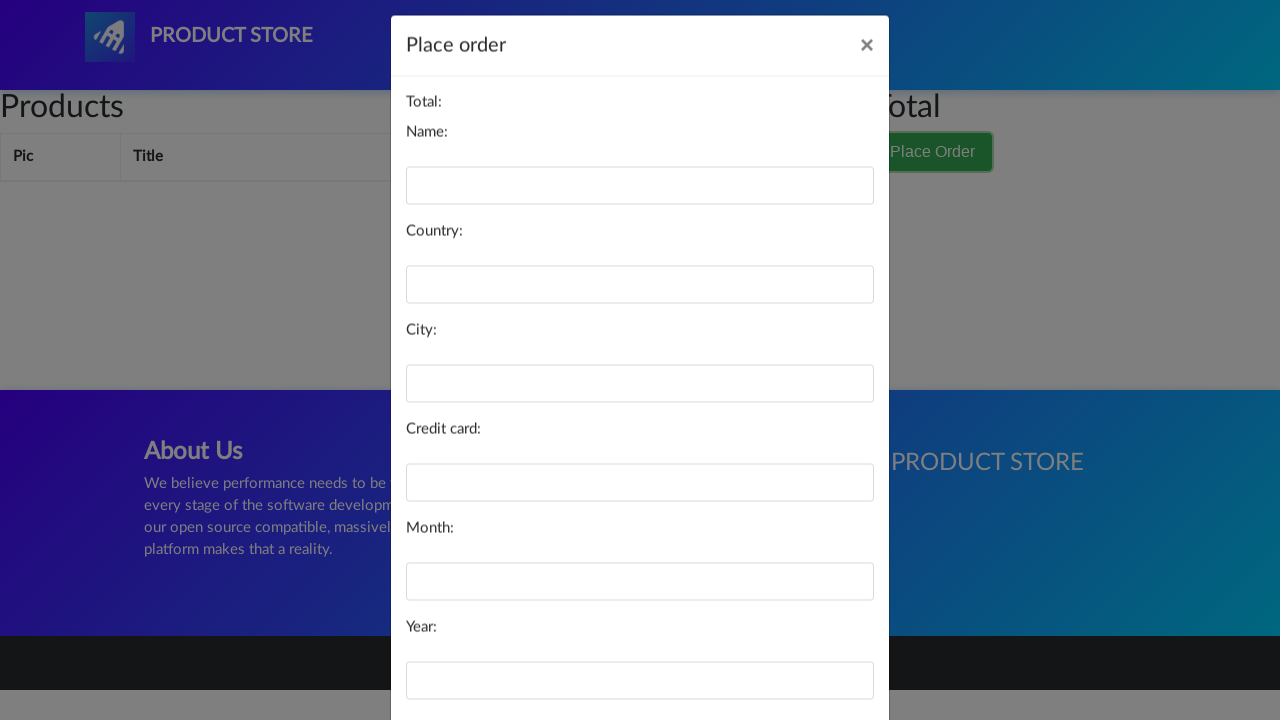

Filled customer name field with 'John Smith' on #name
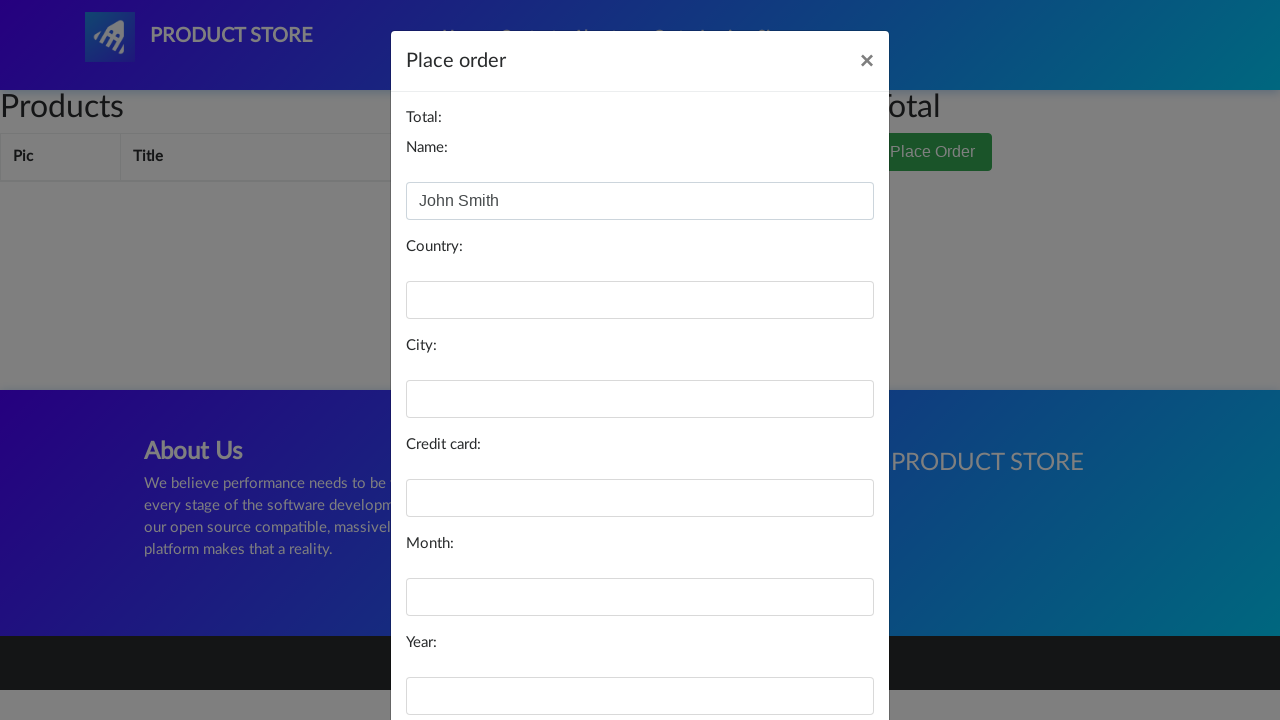

Filled country field with 'United States' on #country
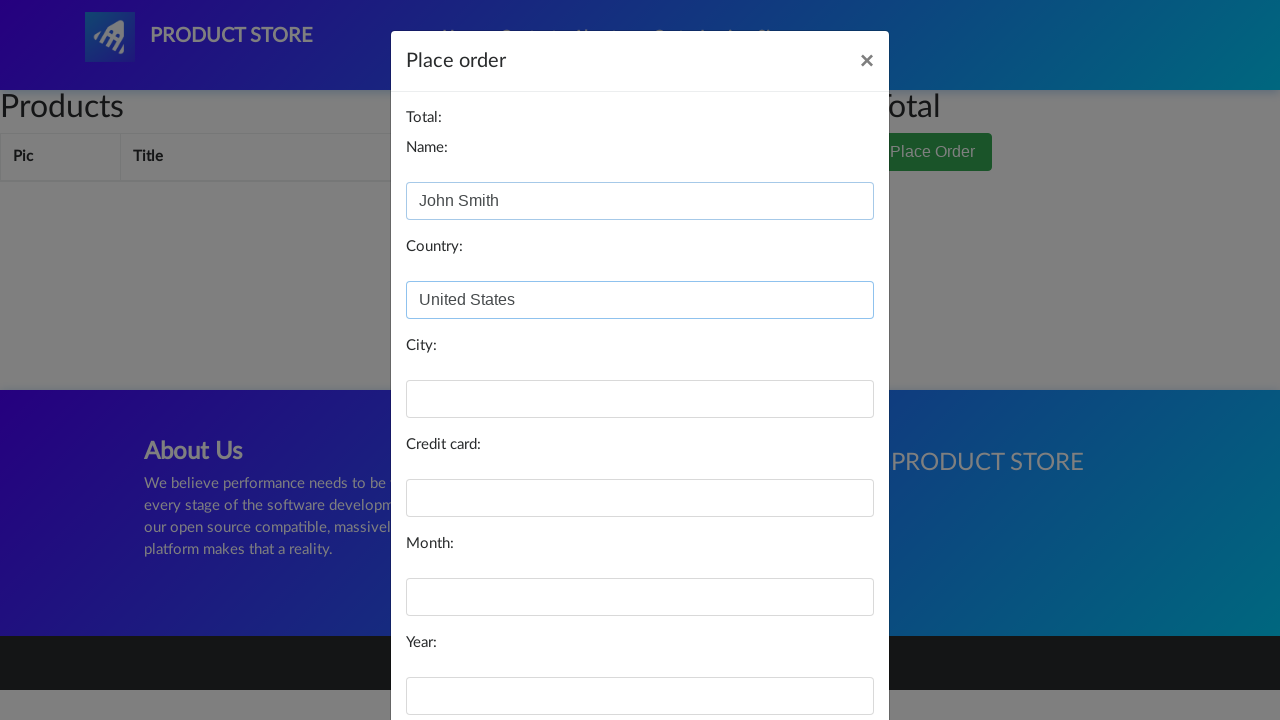

Filled city field with 'New York' on #city
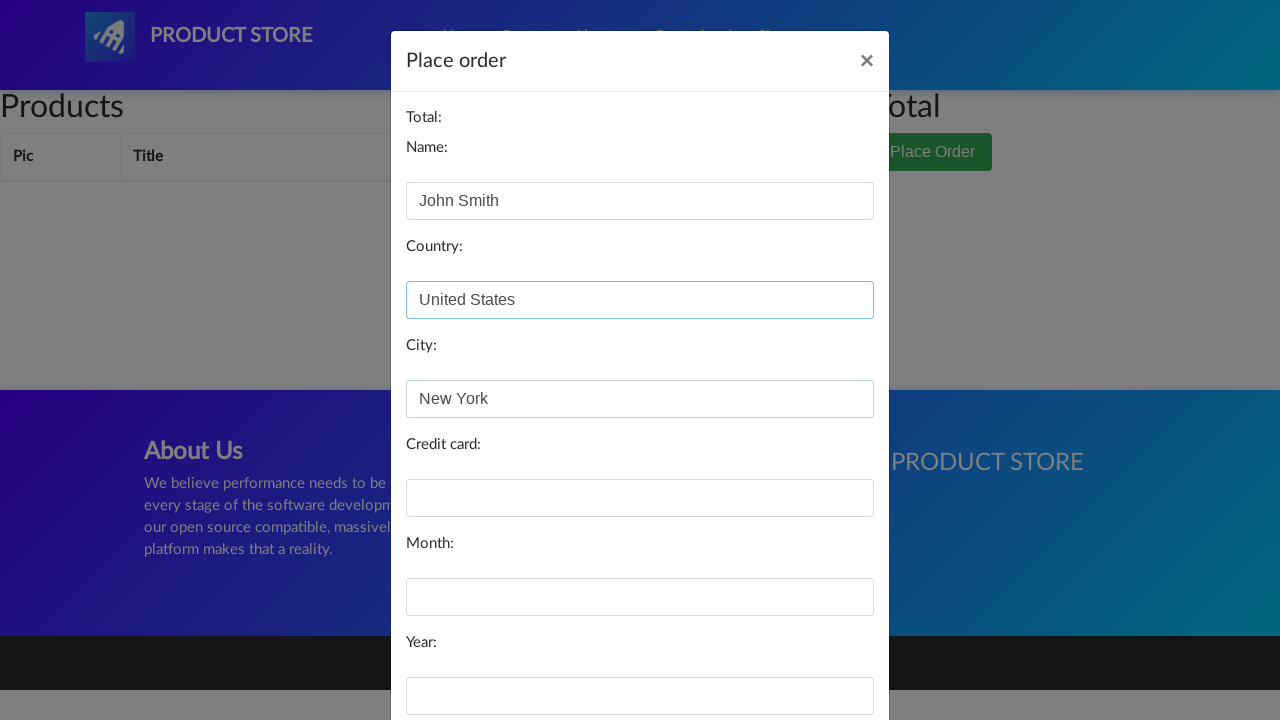

Filled card number field with '4532 8790 1234 5678' on #card
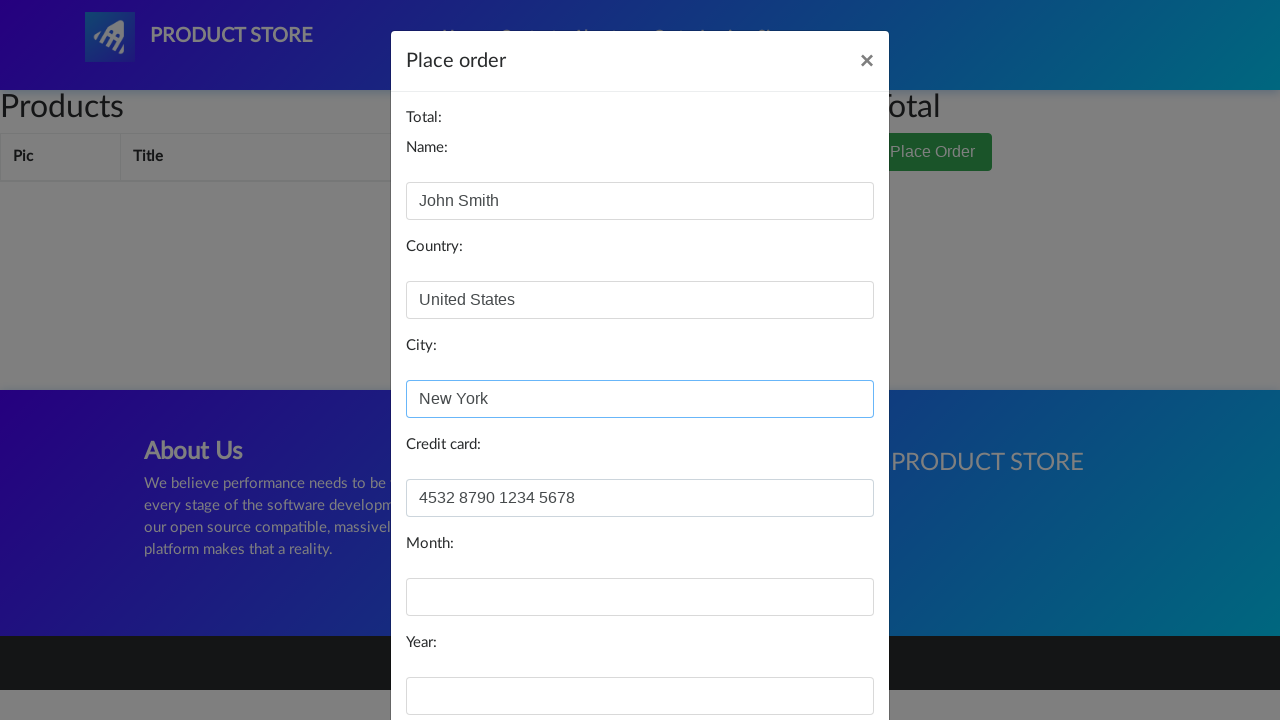

Filled month field with 'September' on #month
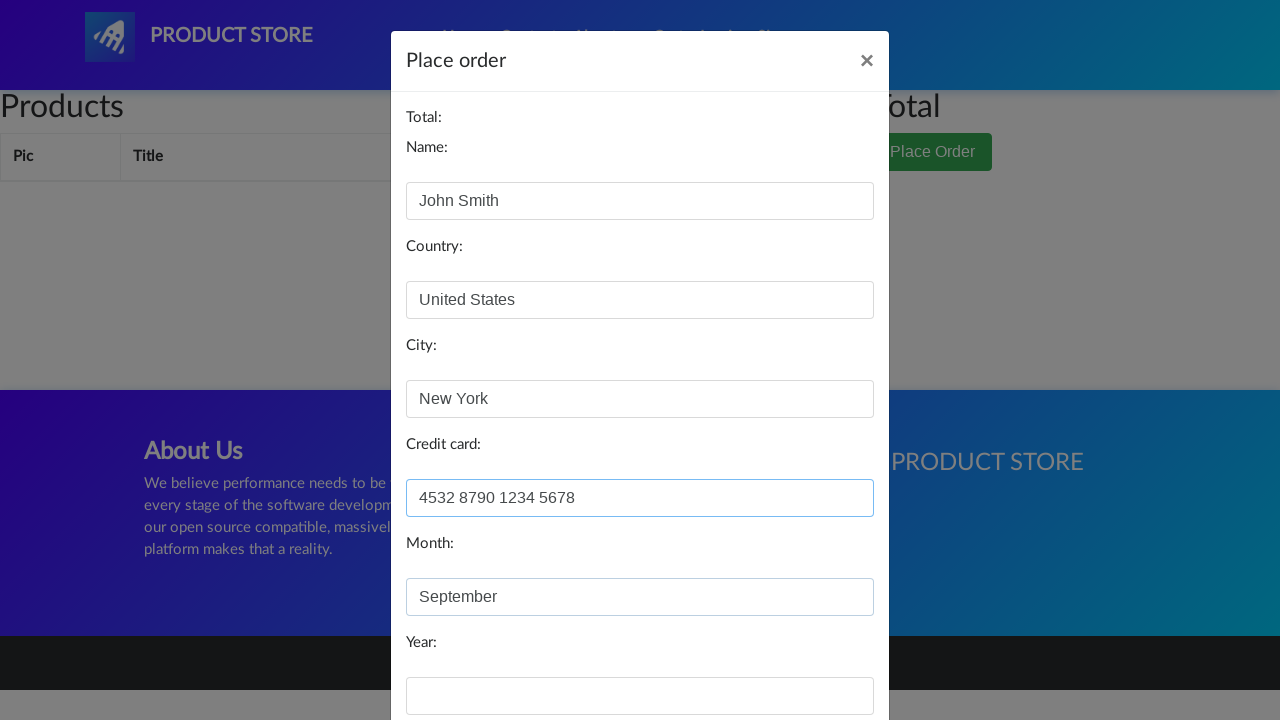

Filled year field with '2025' on #year
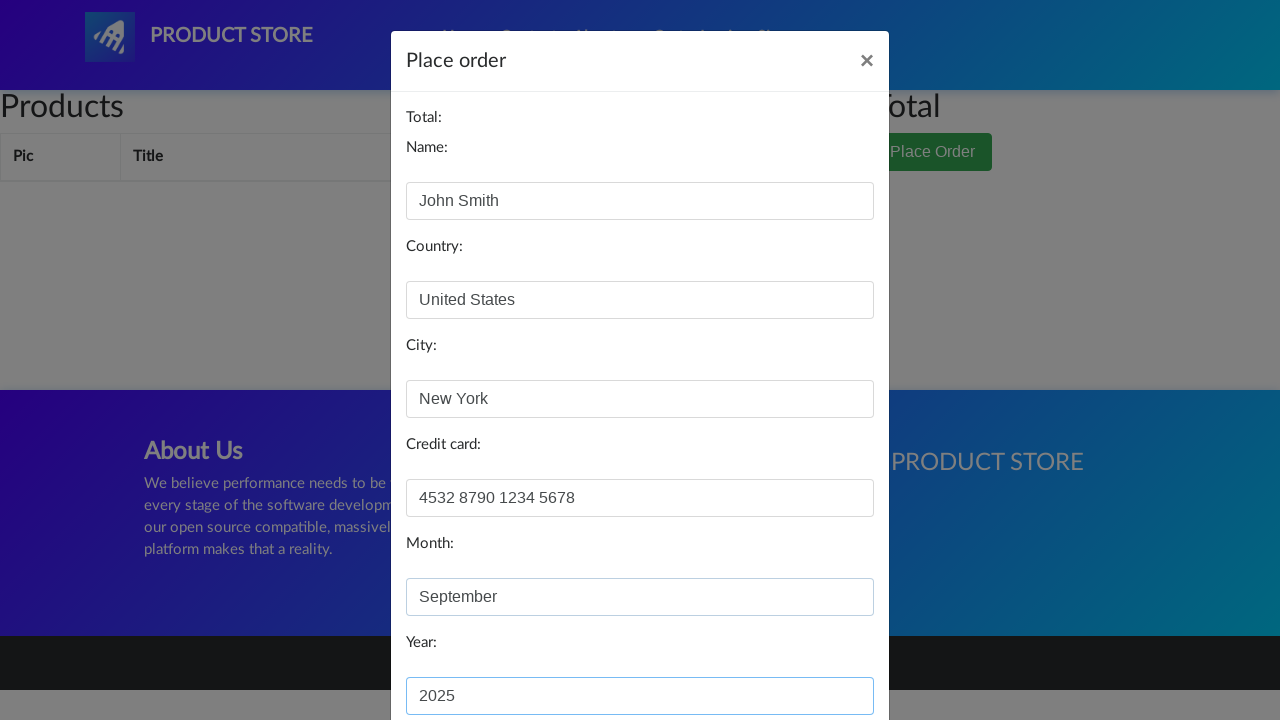

Clicked Purchase button to complete the order at (823, 655) on xpath=//button[normalize-space()='Purchase']
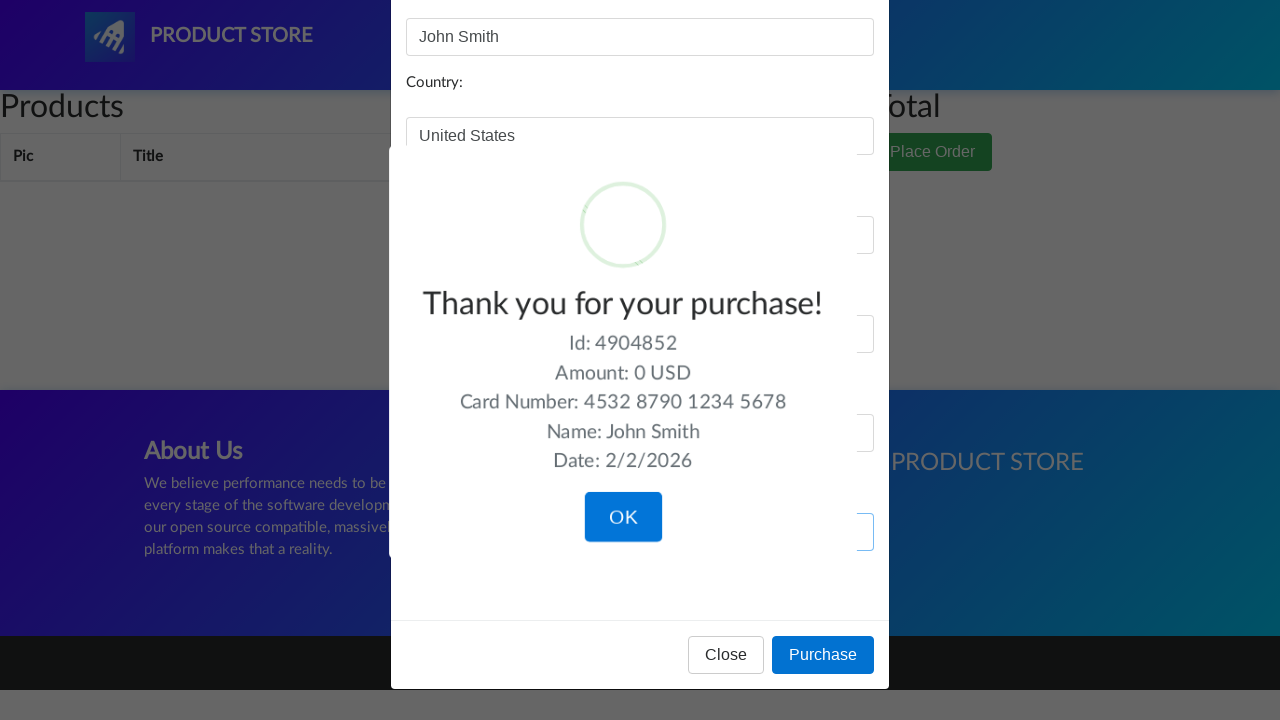

Order confirmation dialog appeared
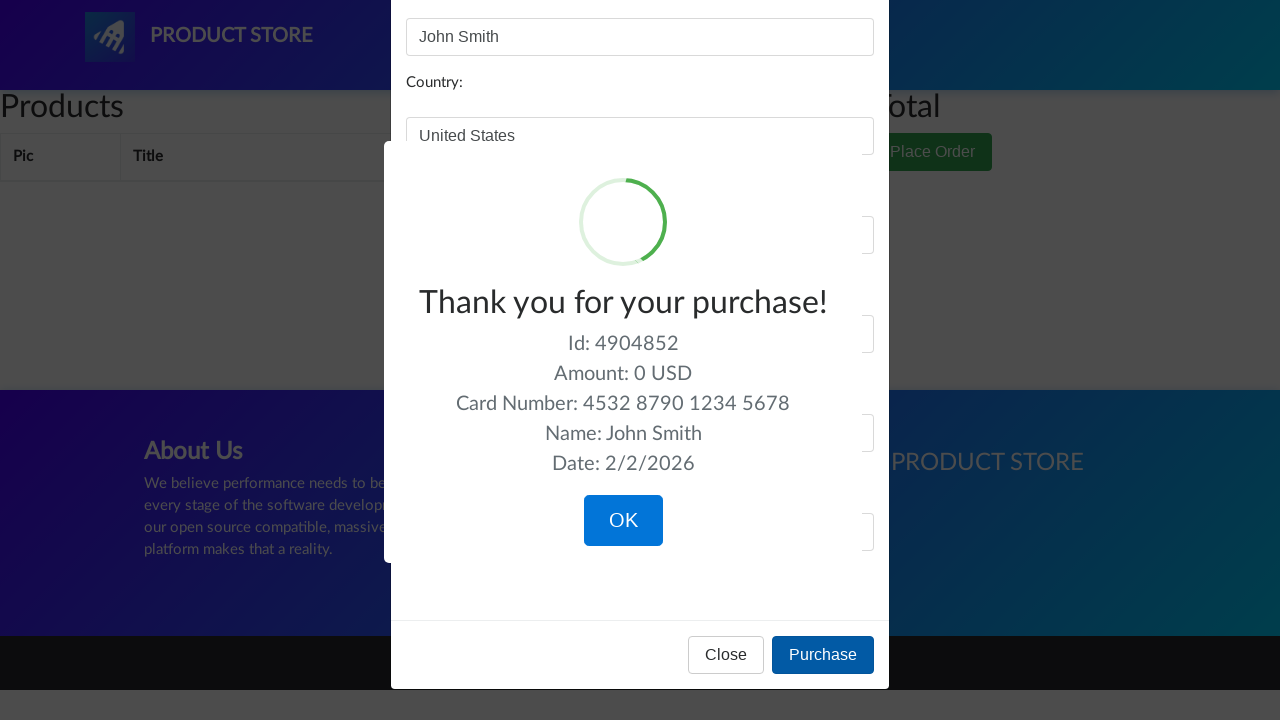

Clicked OK button to confirm order completion at (623, 521) on xpath=//button[normalize-space()='OK']
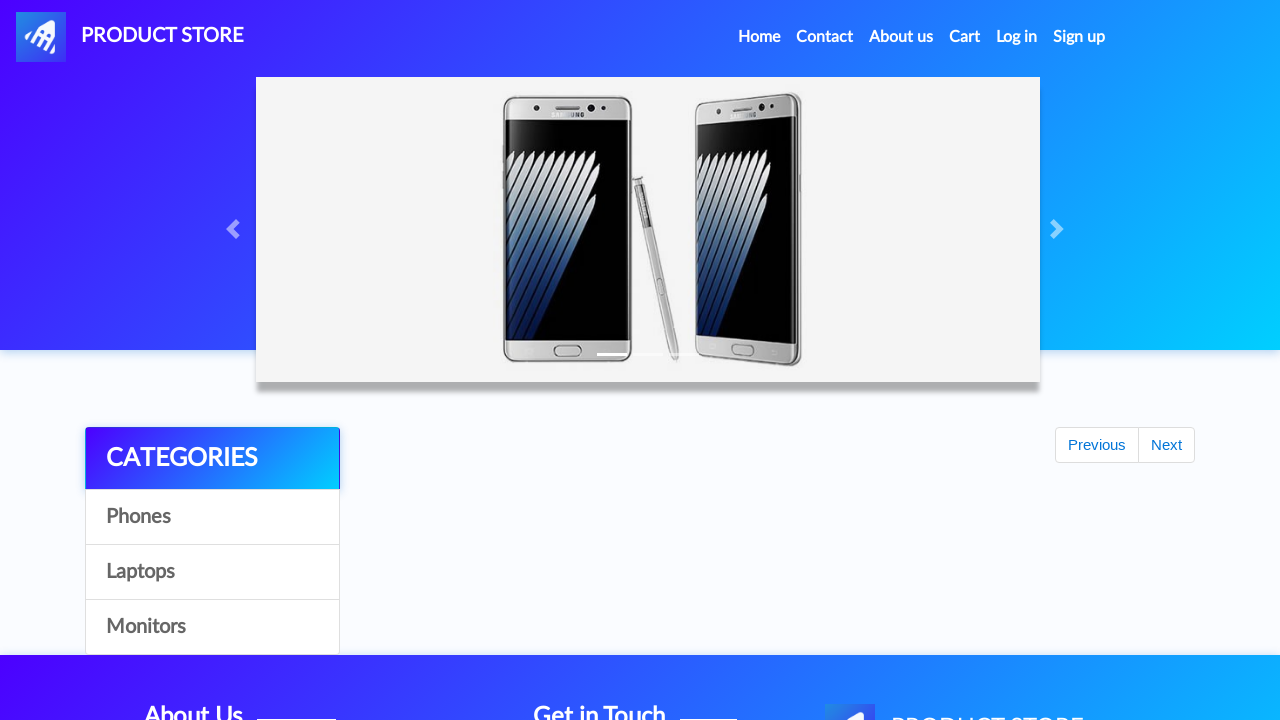

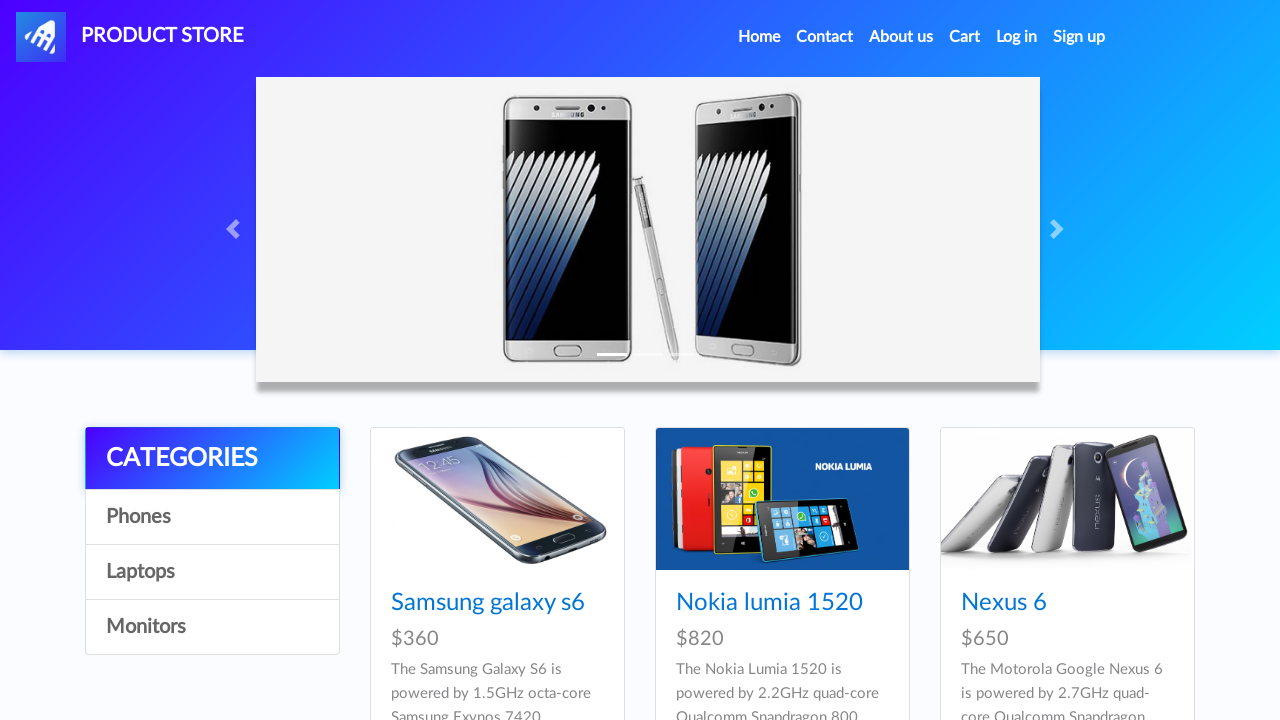